Tests mouse hover functionality by showing hidden content and clicking the "Top" link

Starting URL: https://www.letskodeit.com/practice

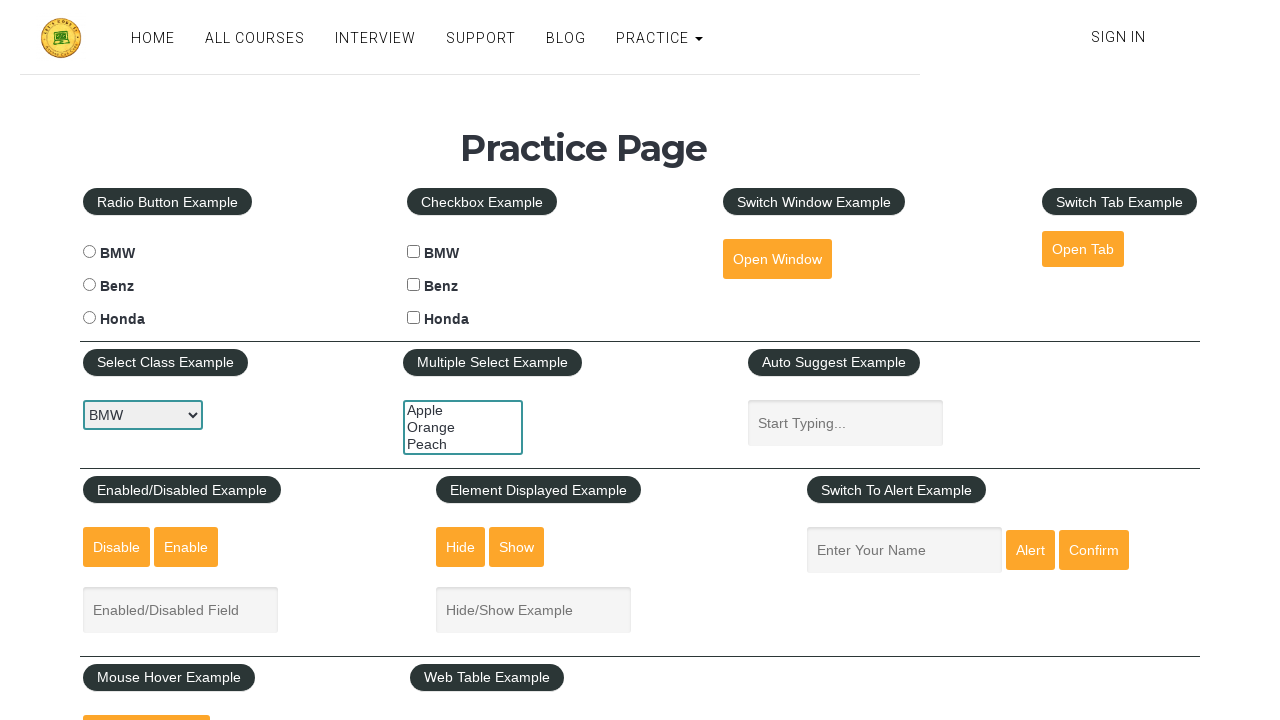

Revealed hidden mouse hover content by setting display to block
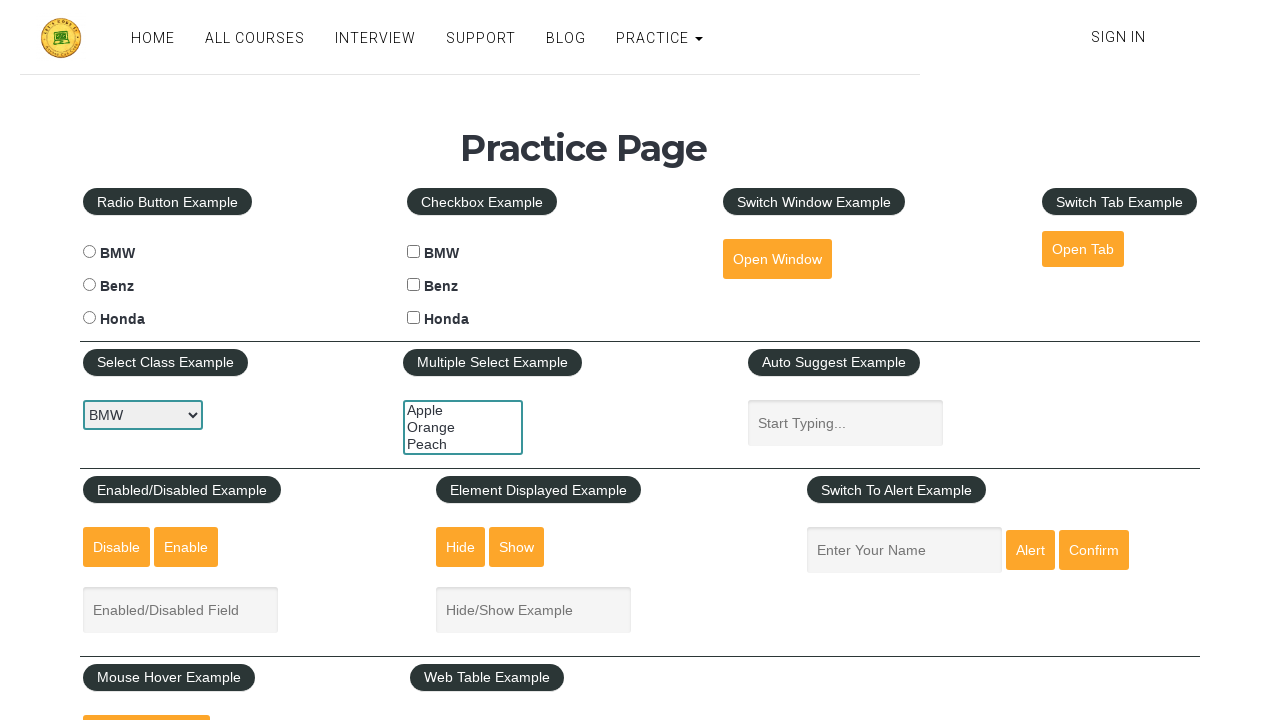

Clicked the Top link at (163, 360) on text=Top
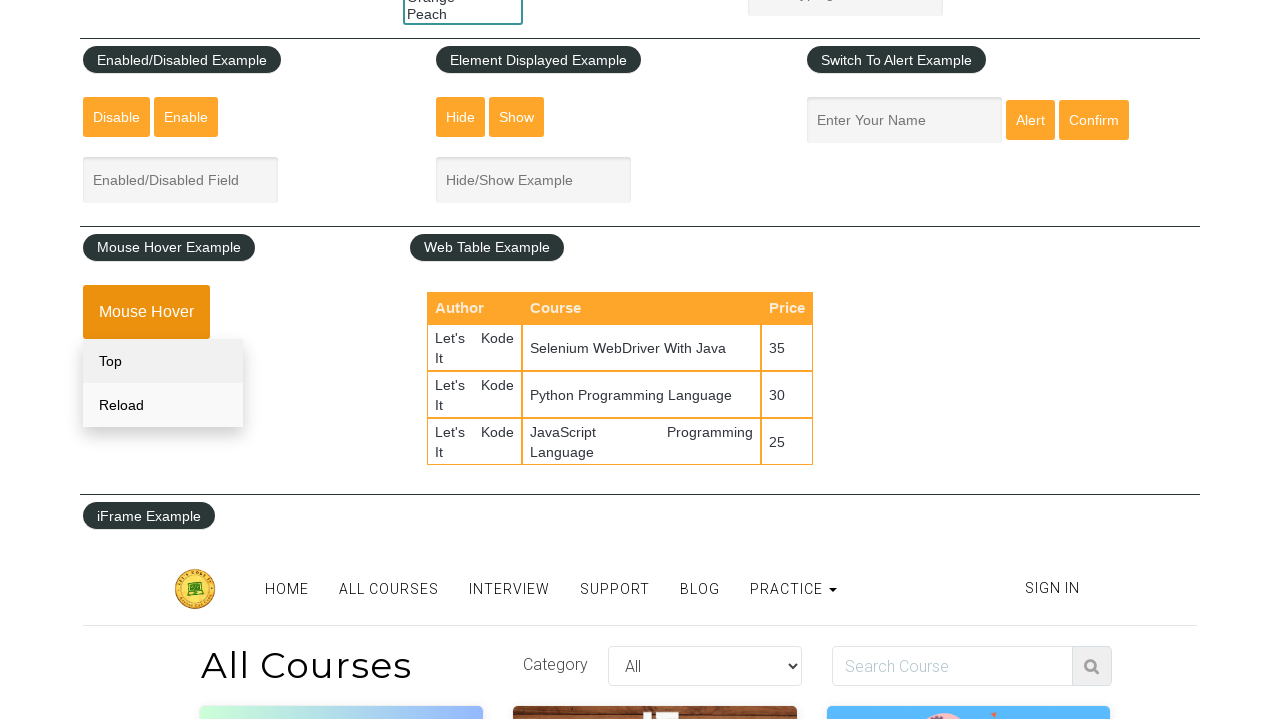

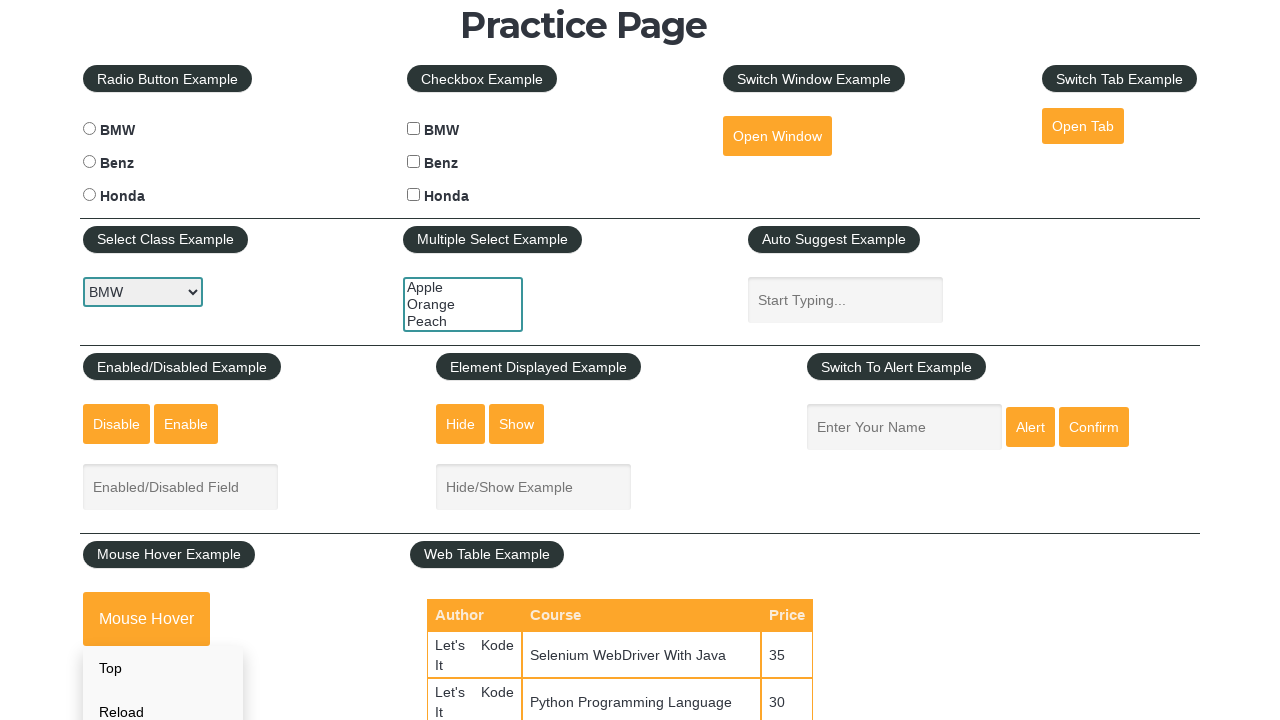